Tests clicking a button with the primary class on the UI Testing Playground class attribute page

Starting URL: http://uitestingplayground.com/classattr

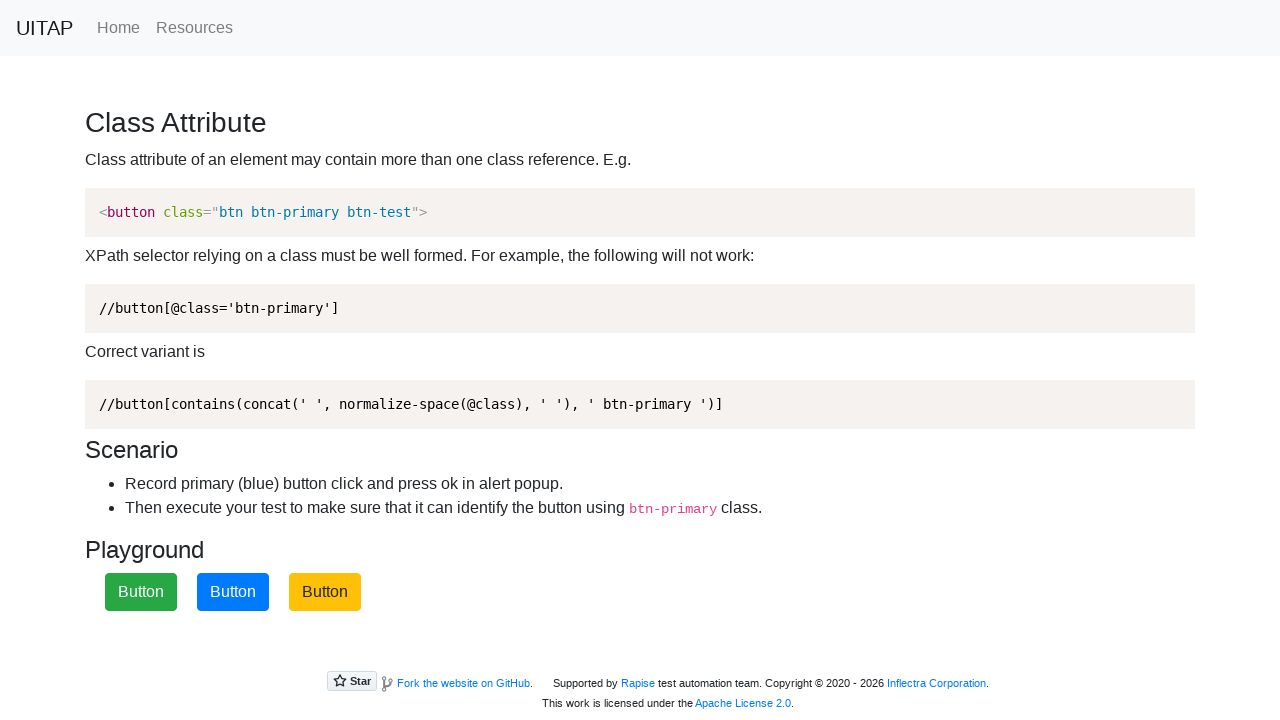

Navigated to UI Testing Playground class attribute page
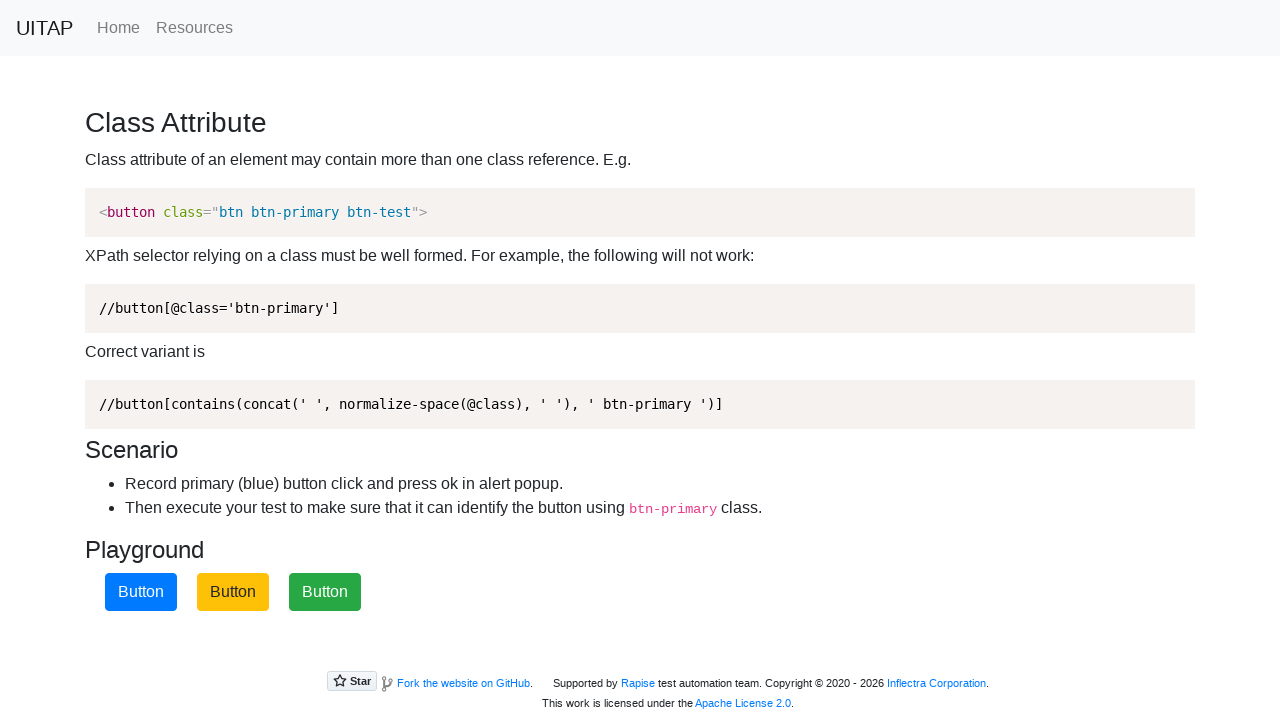

Clicked button with primary class at (141, 592) on .btn-primary
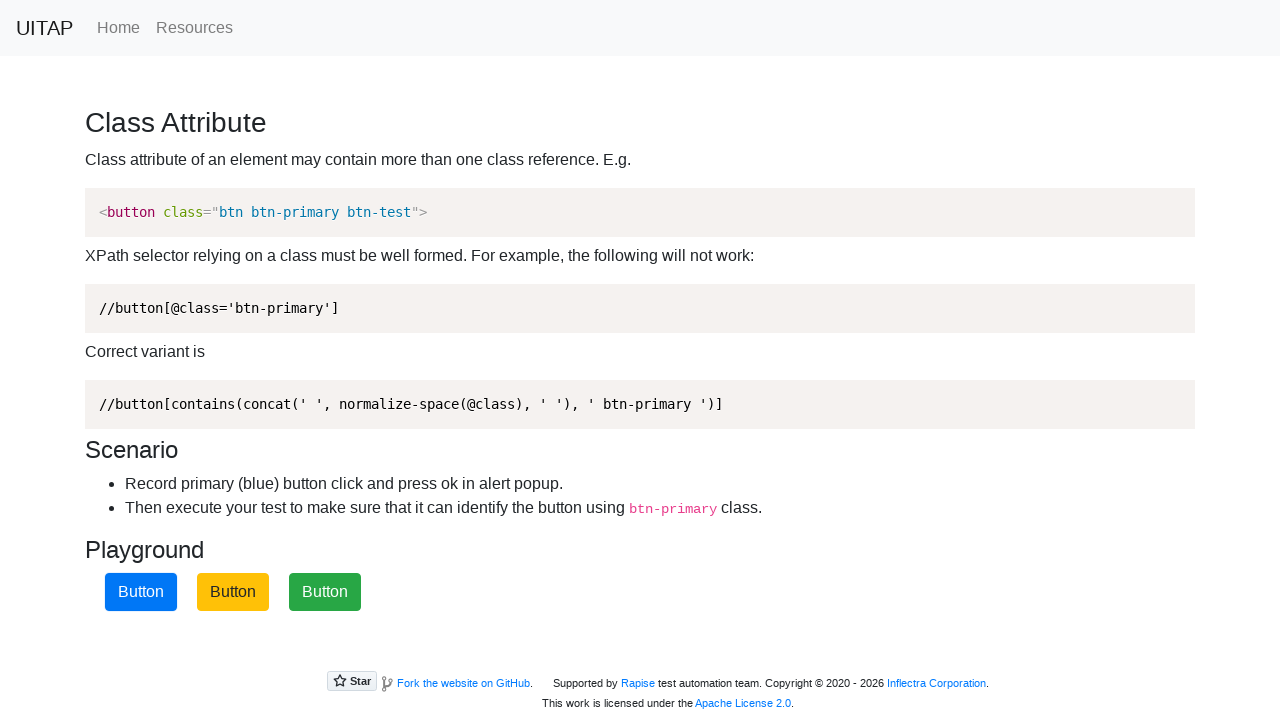

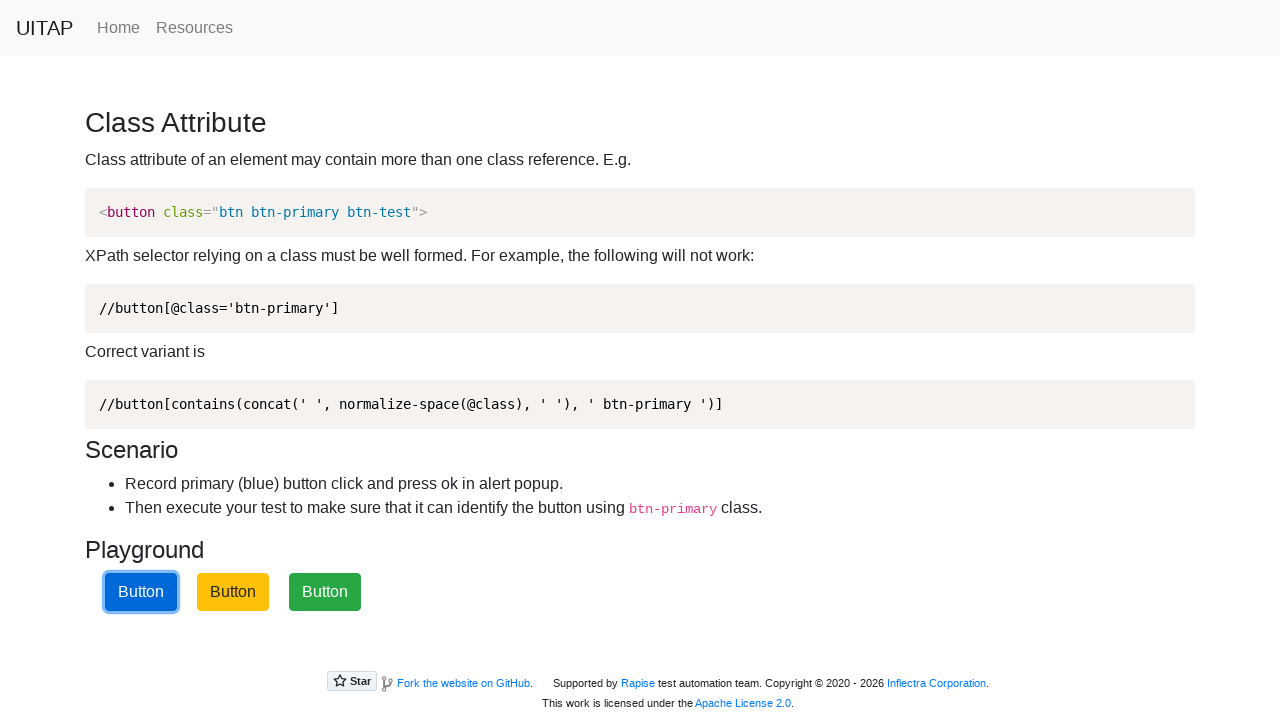